Tests handling a JavaScript confirmation dialog by clicking Cancel and verifying the result

Starting URL: https://the-internet.herokuapp.com/javascript_alerts

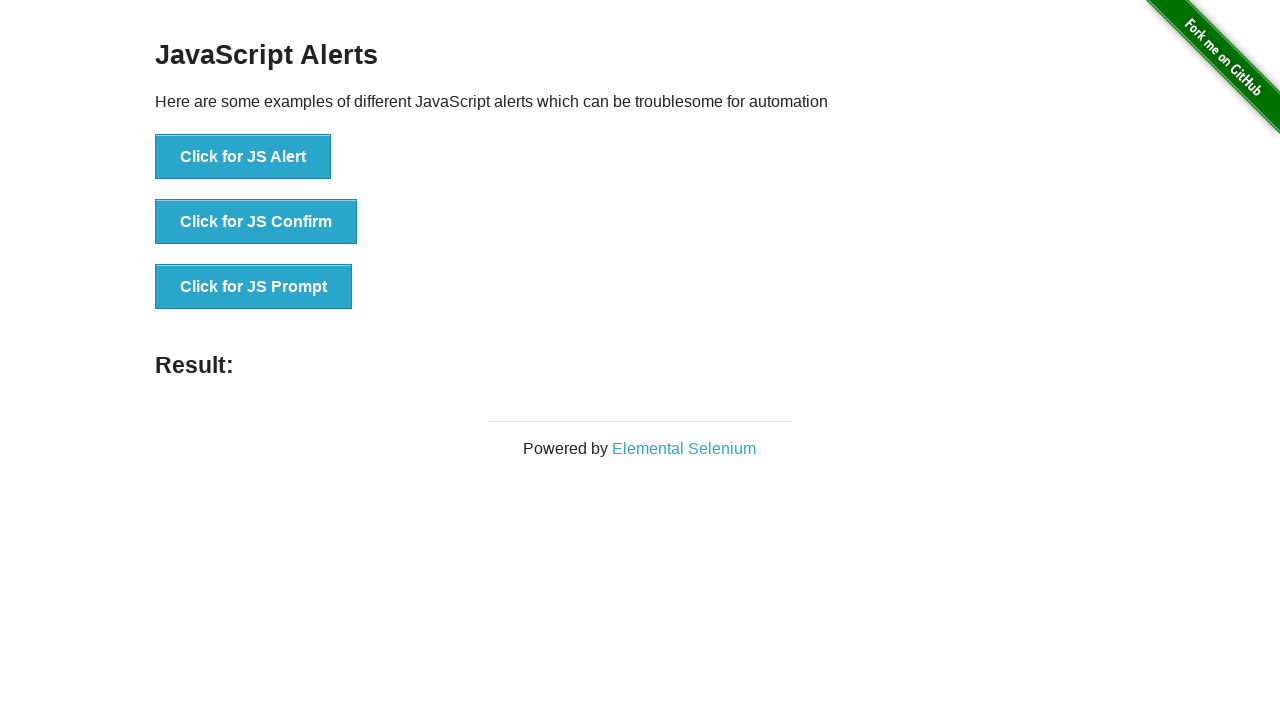

Clicked button to trigger JS Confirm dialog at (256, 222) on xpath=//button[text()='Click for JS Confirm']
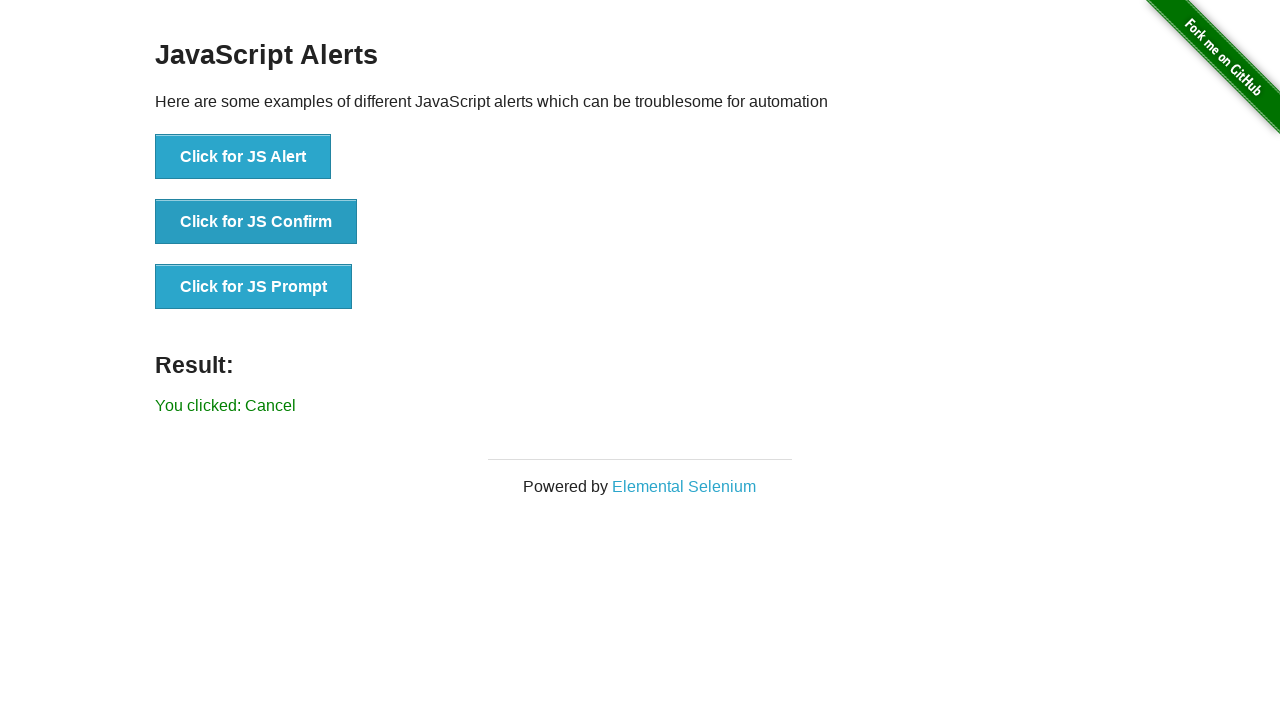

Set up dialog handler to dismiss confirmation dialog
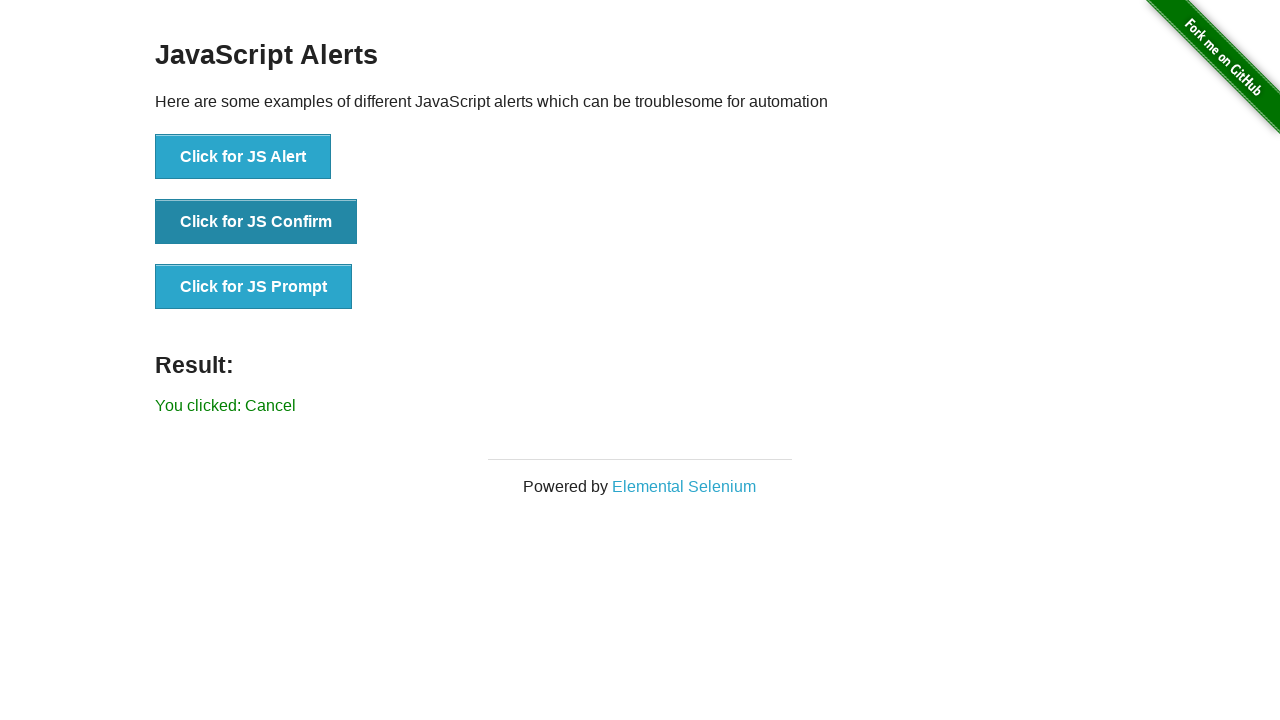

Verified result message shows 'You clicked: Cancel'
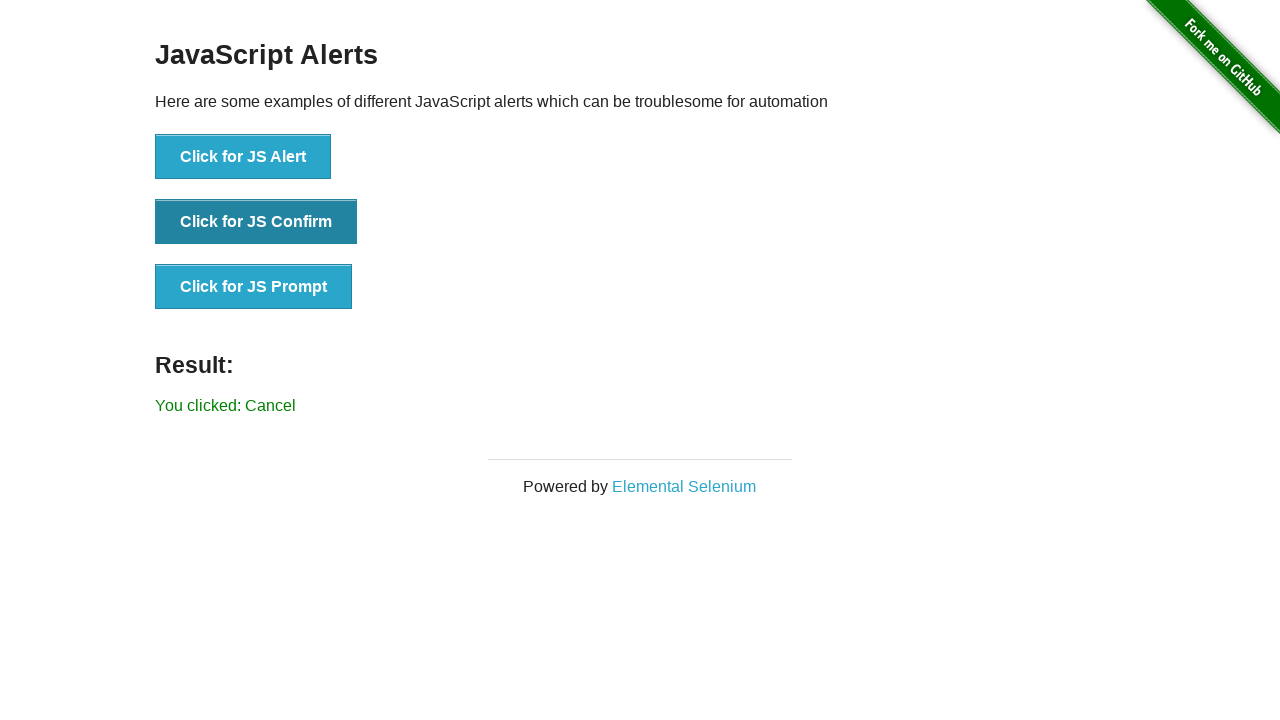

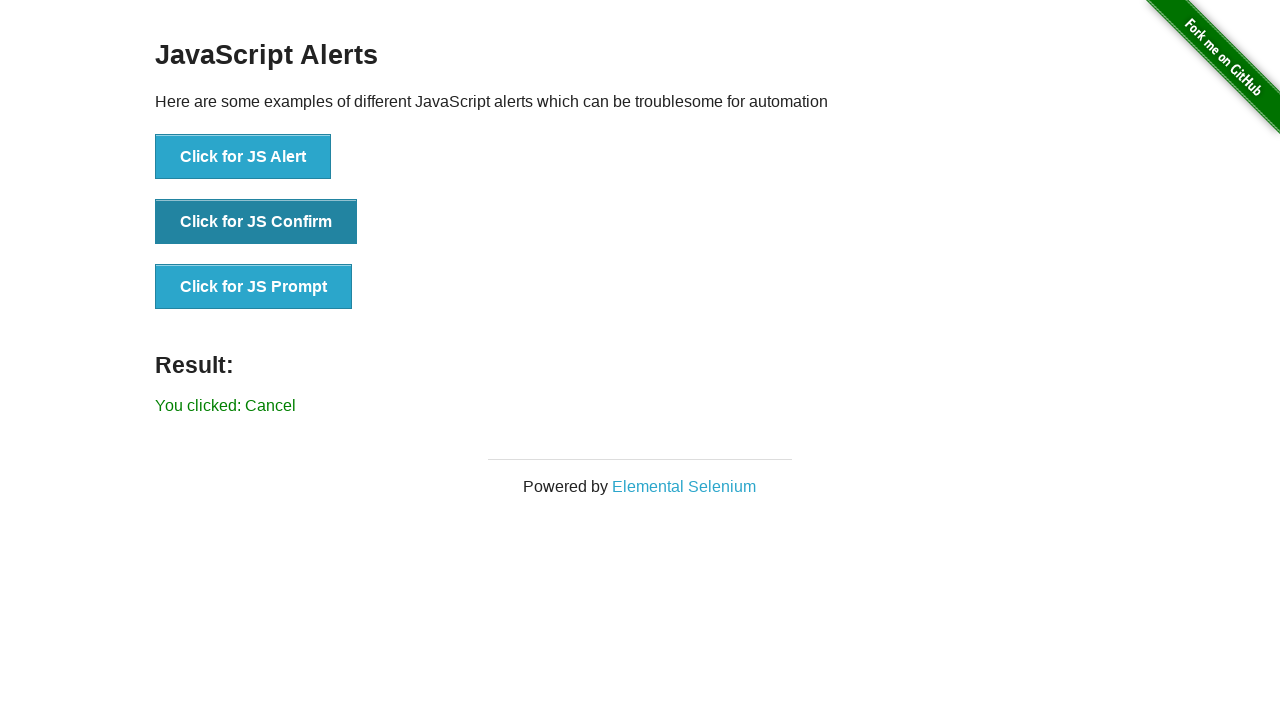